Verifies that there are exactly 5 elements with class "test" on the page and checks that the second button has the expected value attribute

Starting URL: https://kristinek.github.io/site/examples/locators

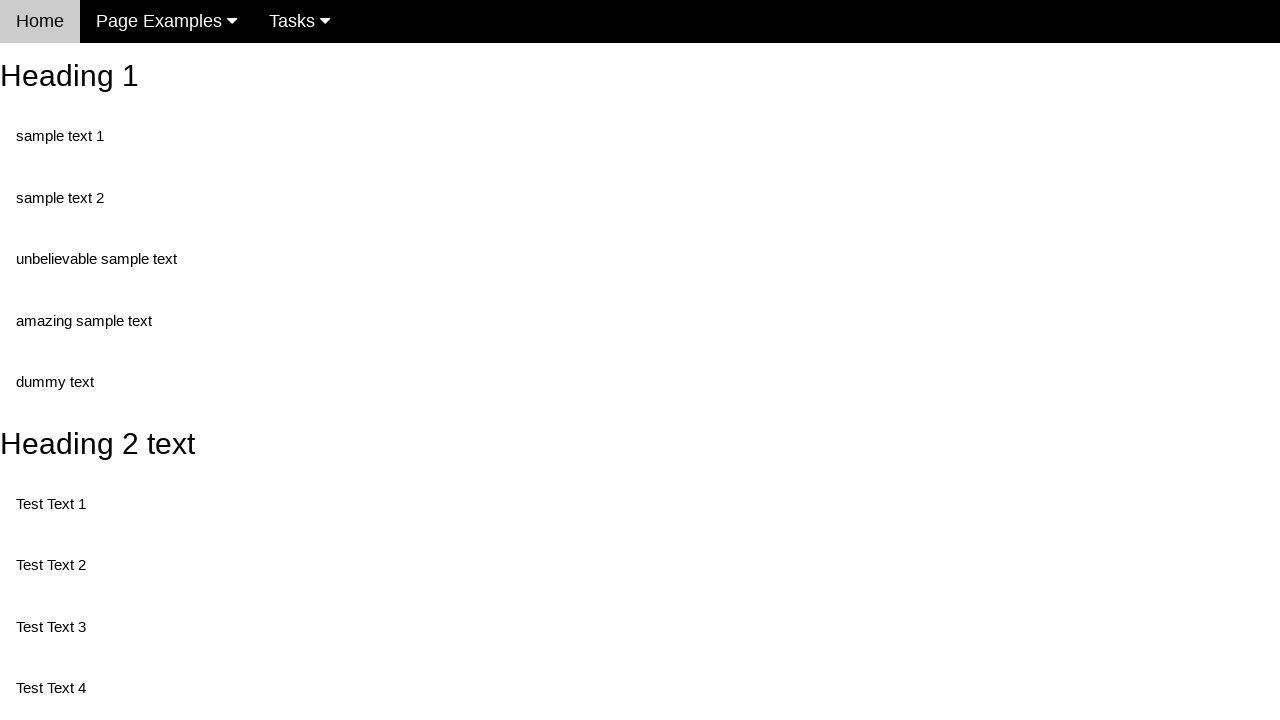

Navigated to locators example page
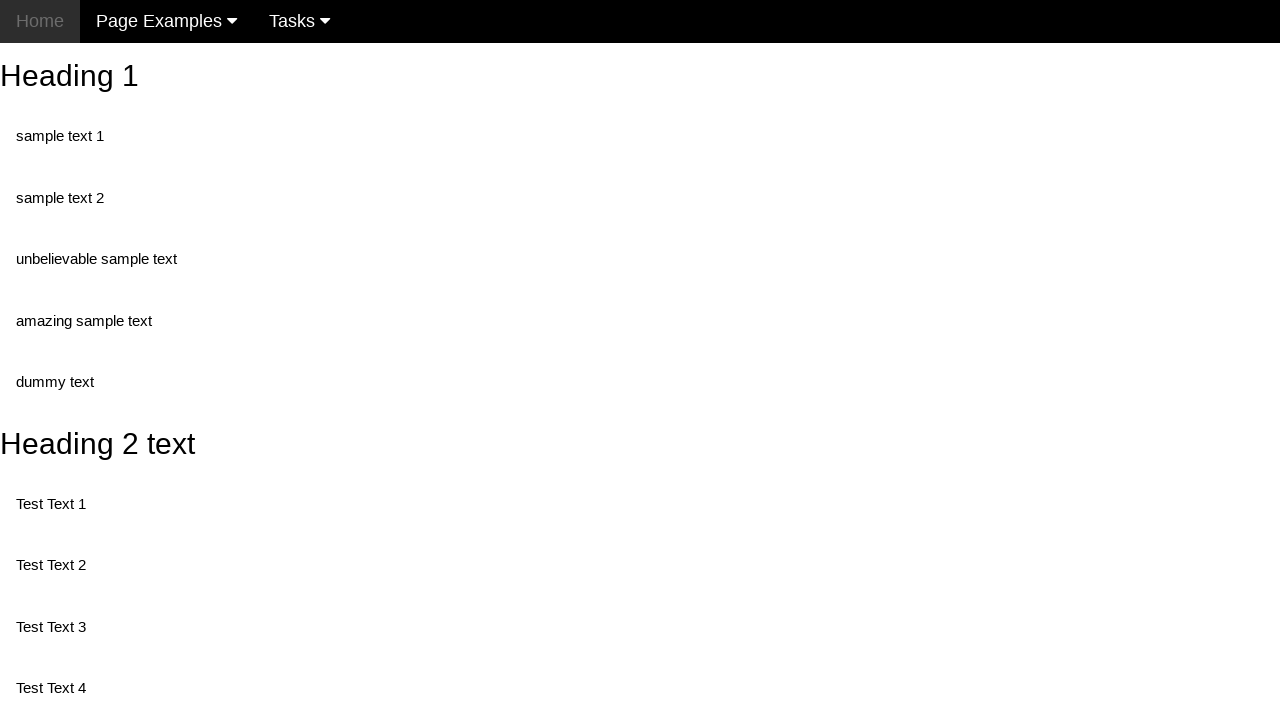

Waited for elements with class 'test' to load
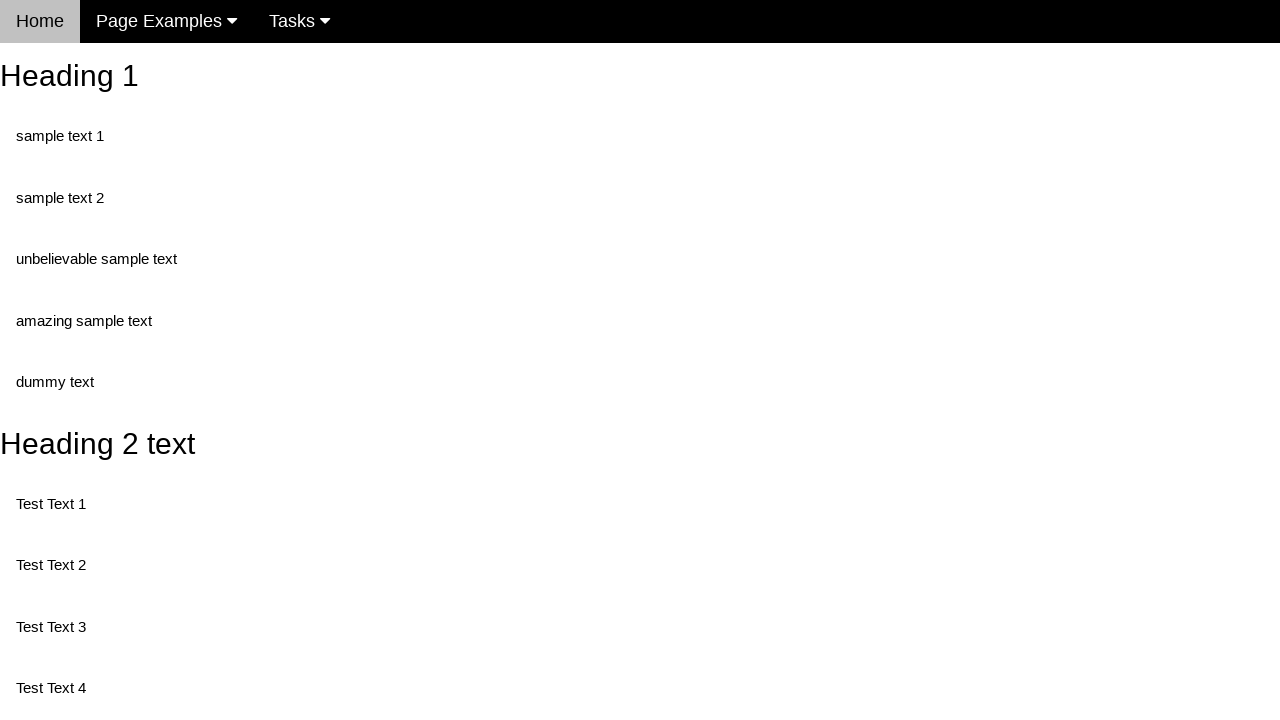

Retrieved all 5 elements with class 'test'
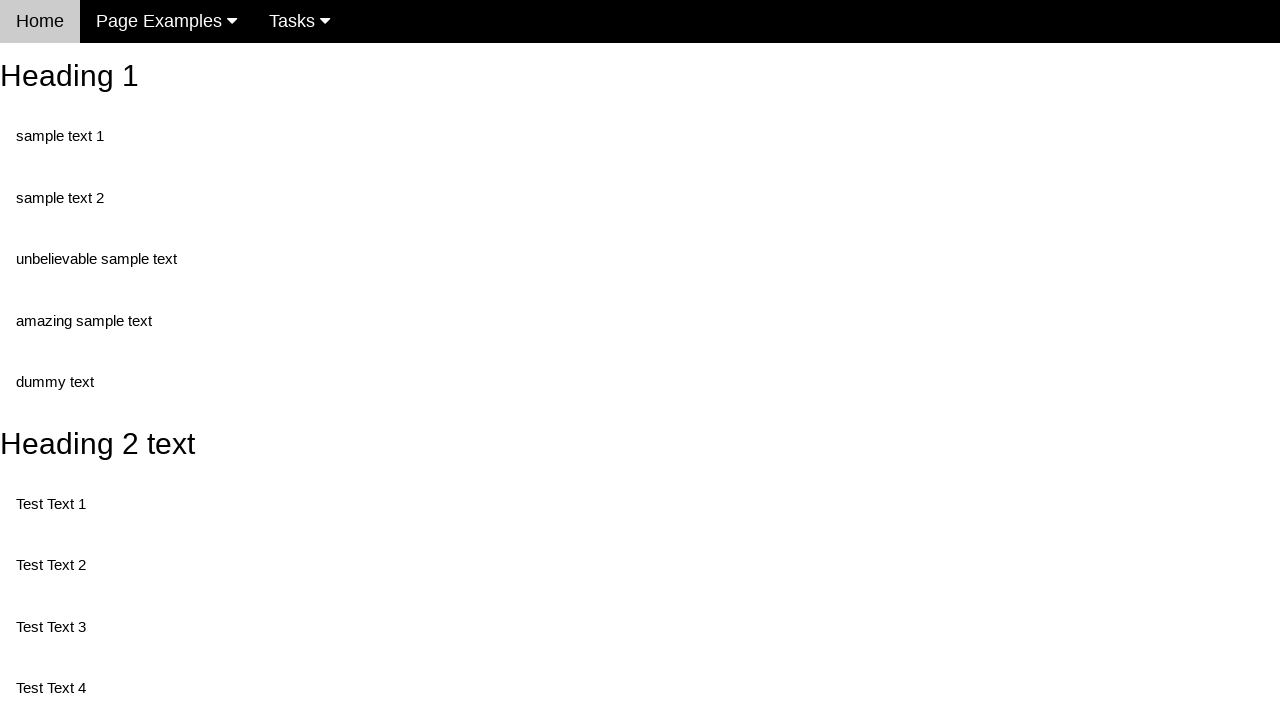

Verified that exactly 5 elements with class 'test' exist
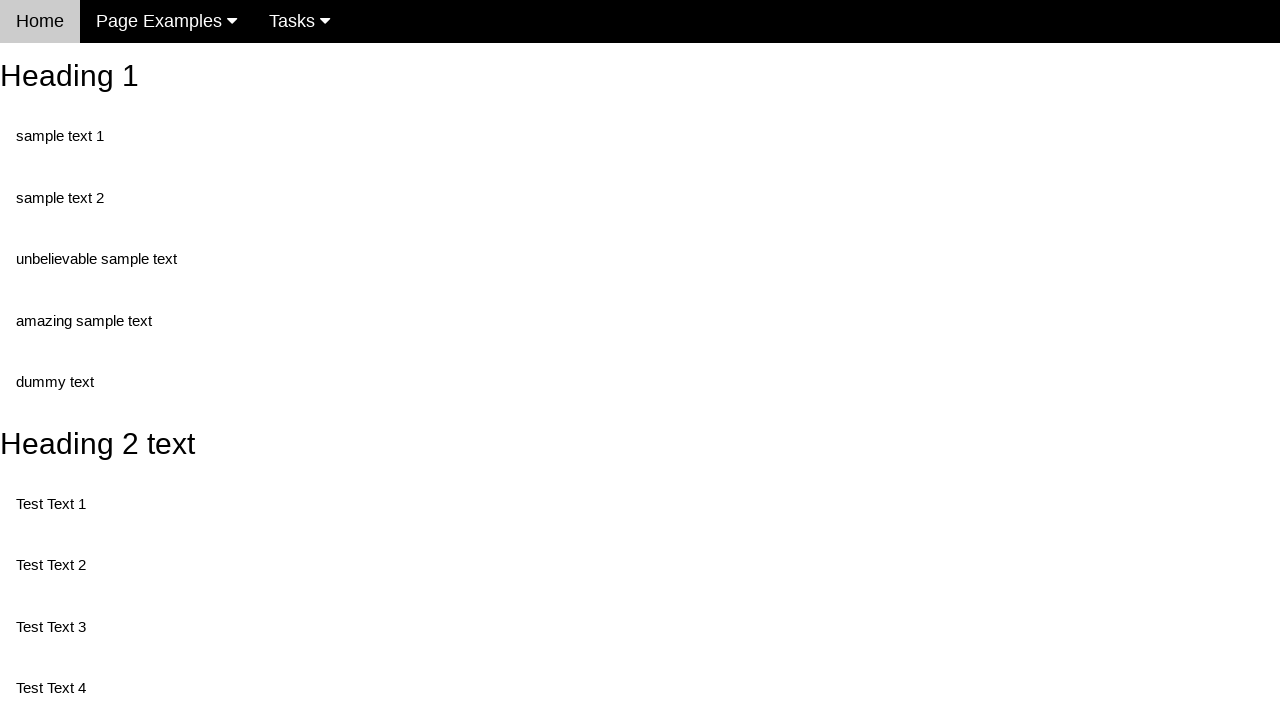

Retrieved value attribute of button with id 'buttonId': 'This is also a button'
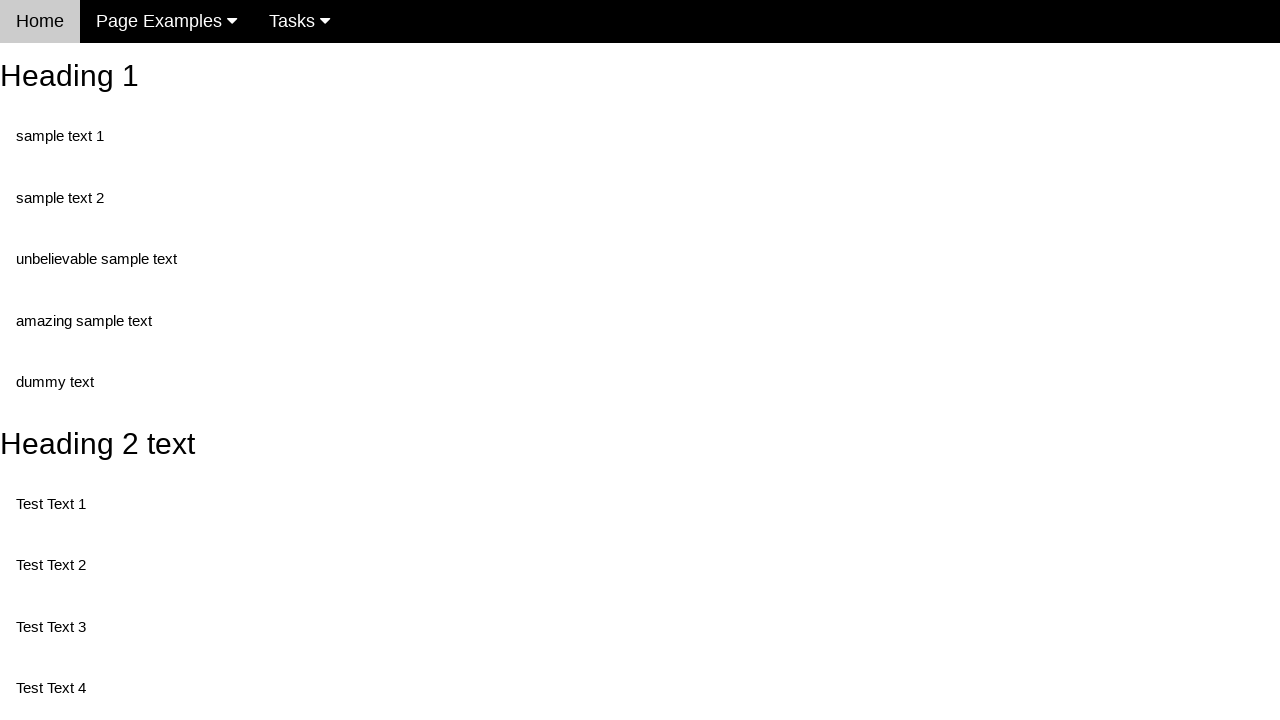

Verified that second button has expected value 'This is also a button'
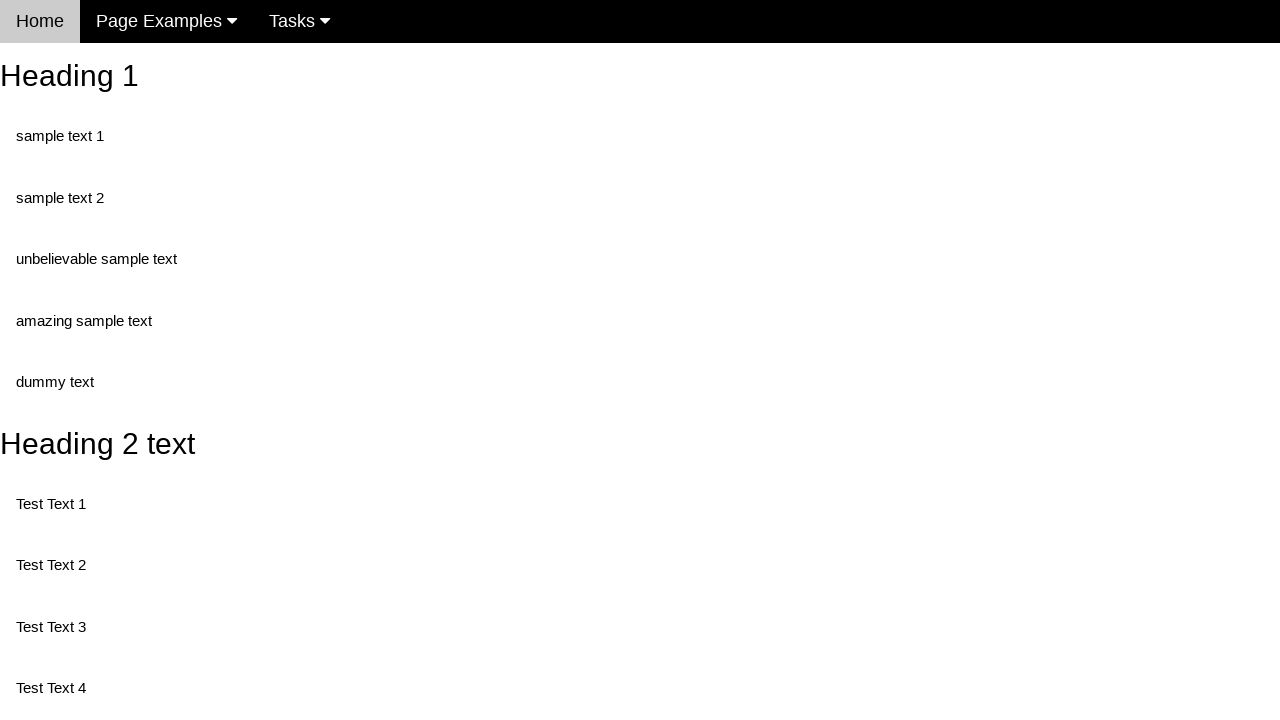

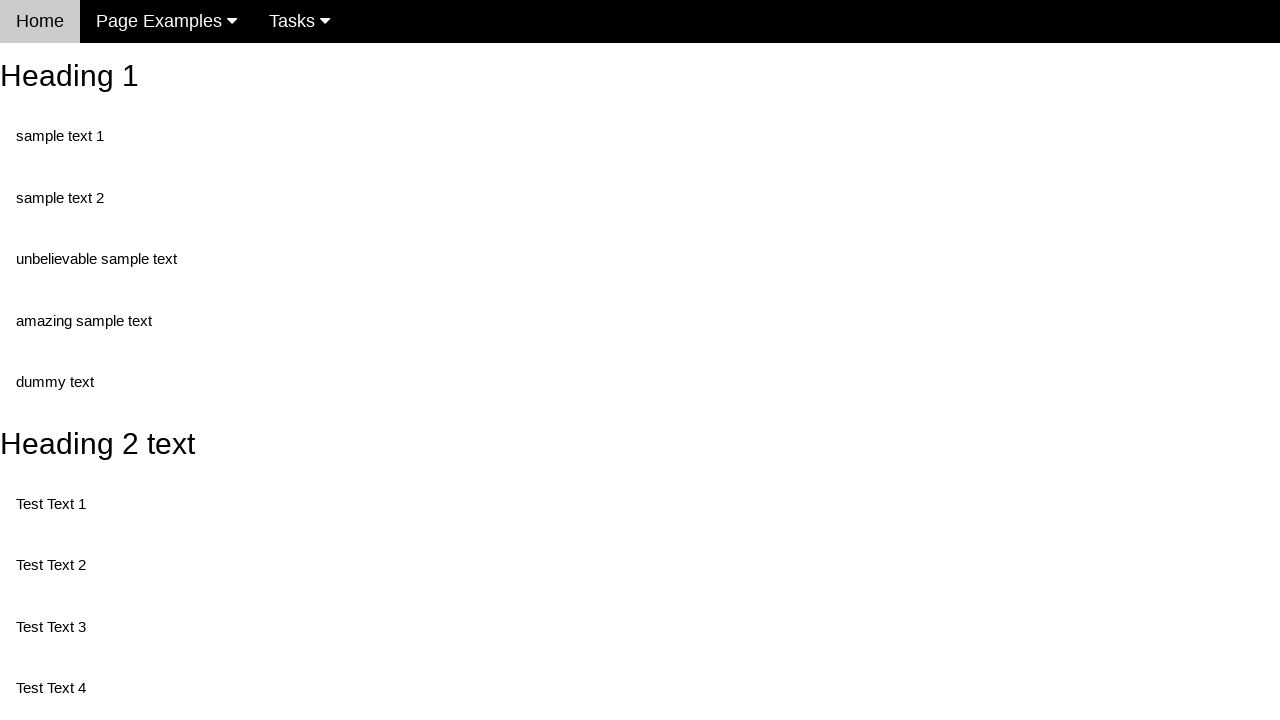